Tests radio button functionality on a demo QA site by selecting the "Yes" radio button and verifying it becomes checked with the correct success text displayed.

Starting URL: https://demoqa.com/radio-button

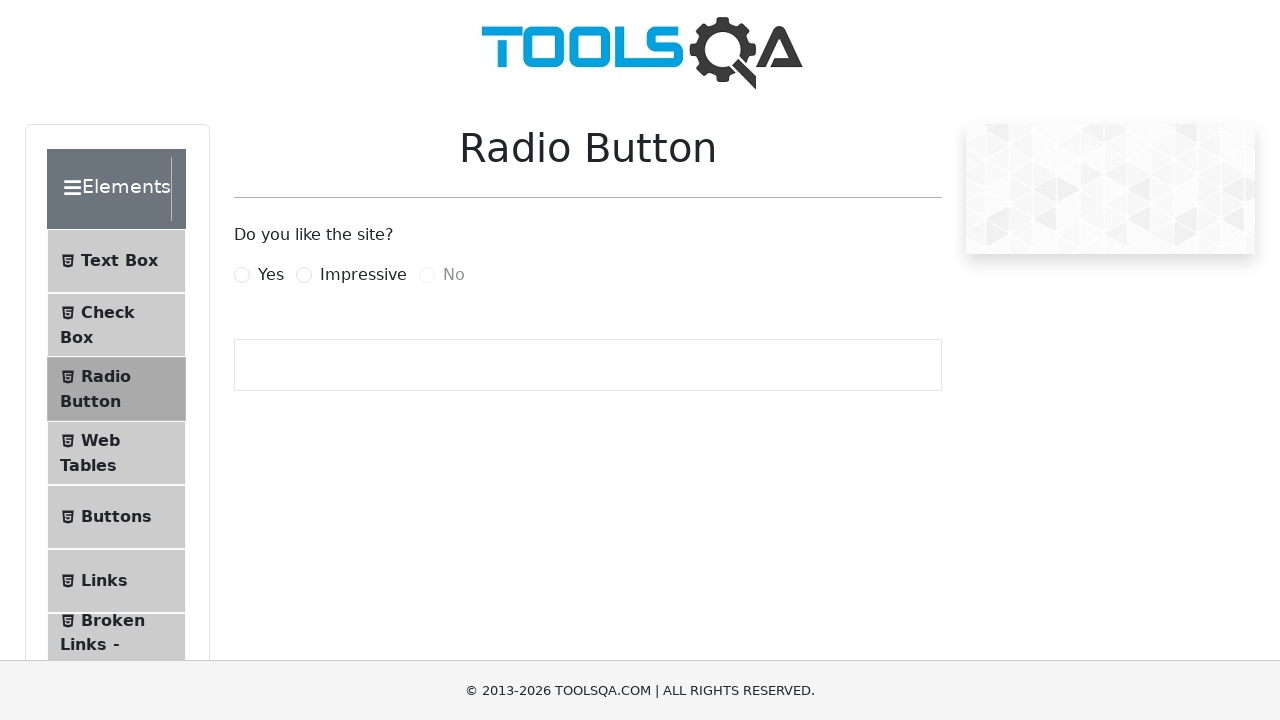

Checked the 'Yes' radio button at (242, 275) on #yesRadio
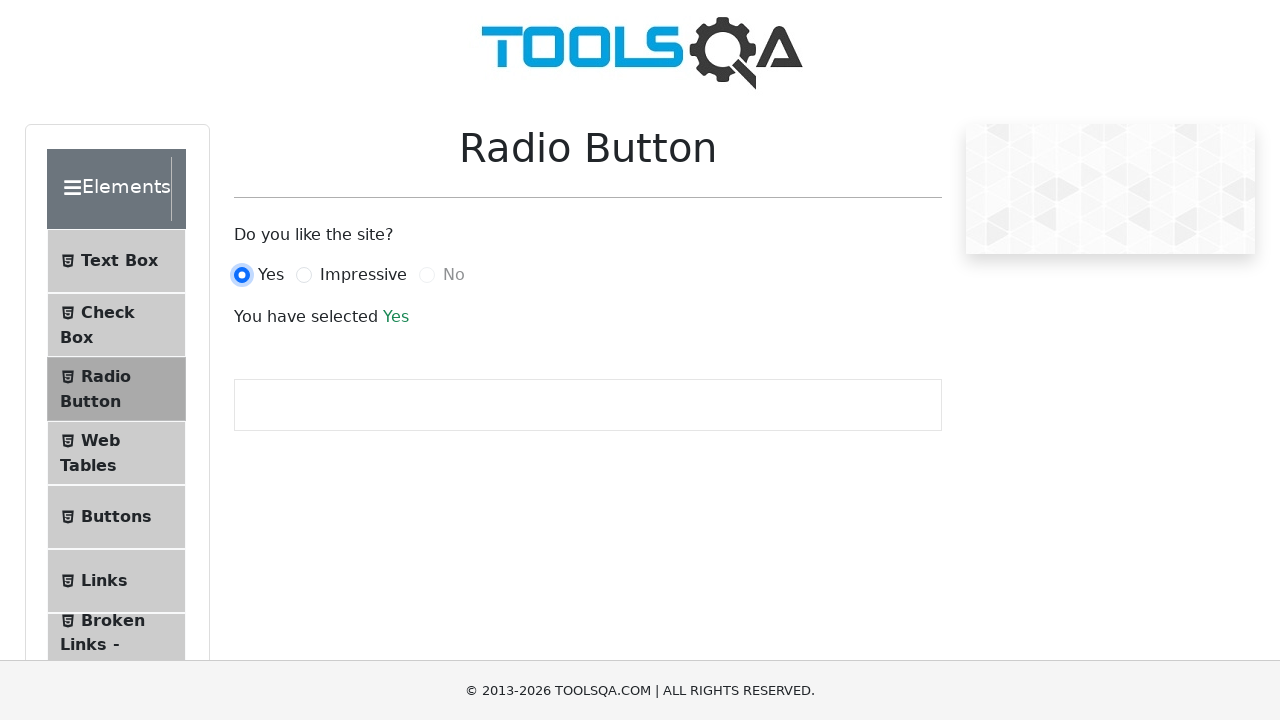

Verified that the 'Yes' radio button is checked
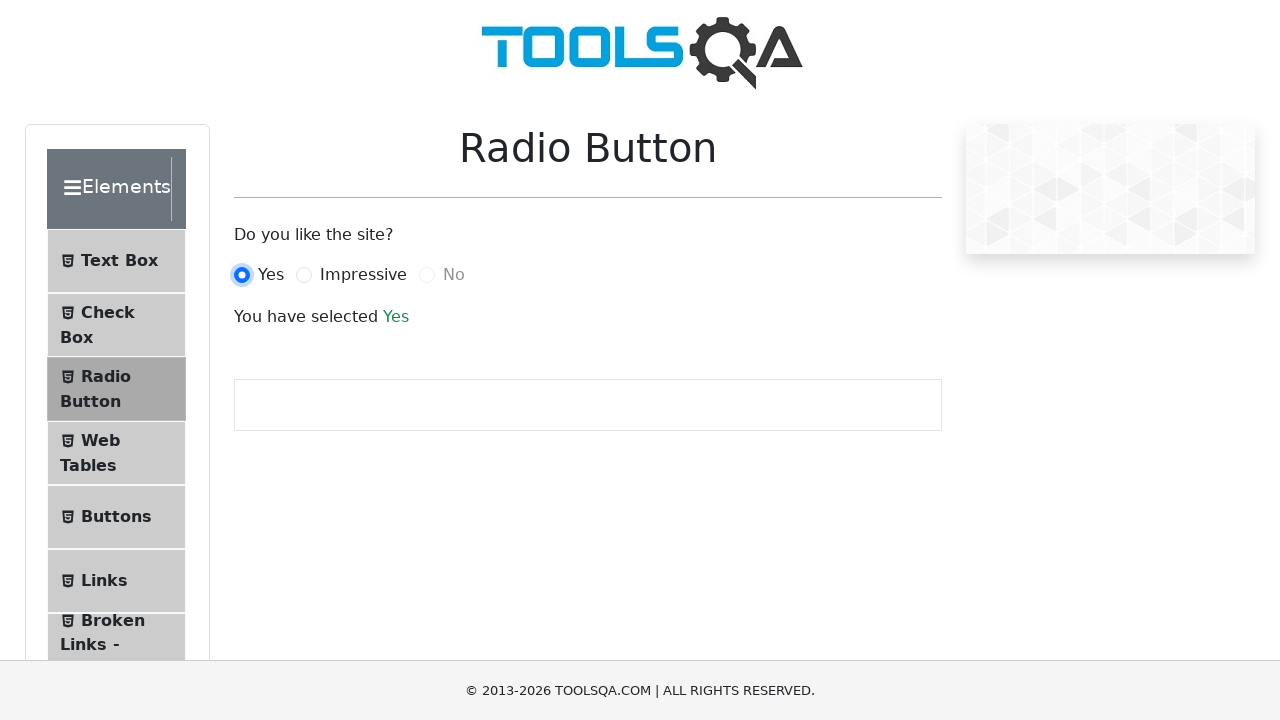

Verified success text displays 'Yes'
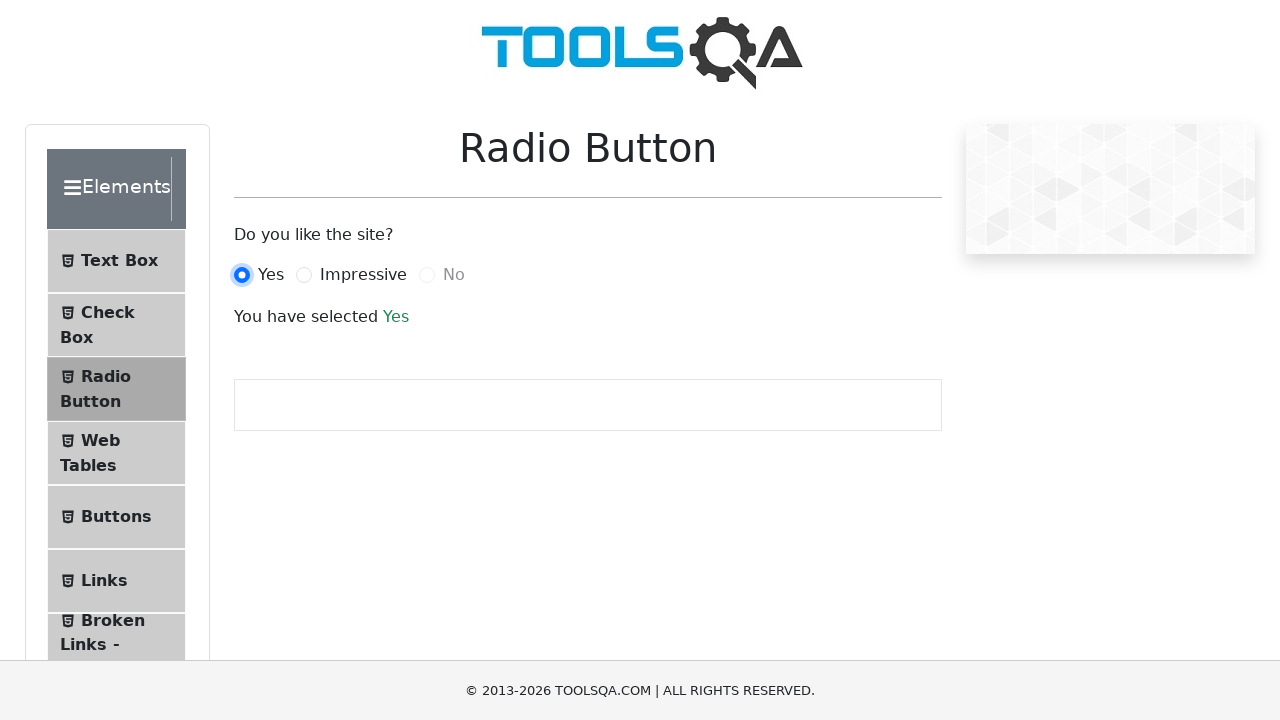

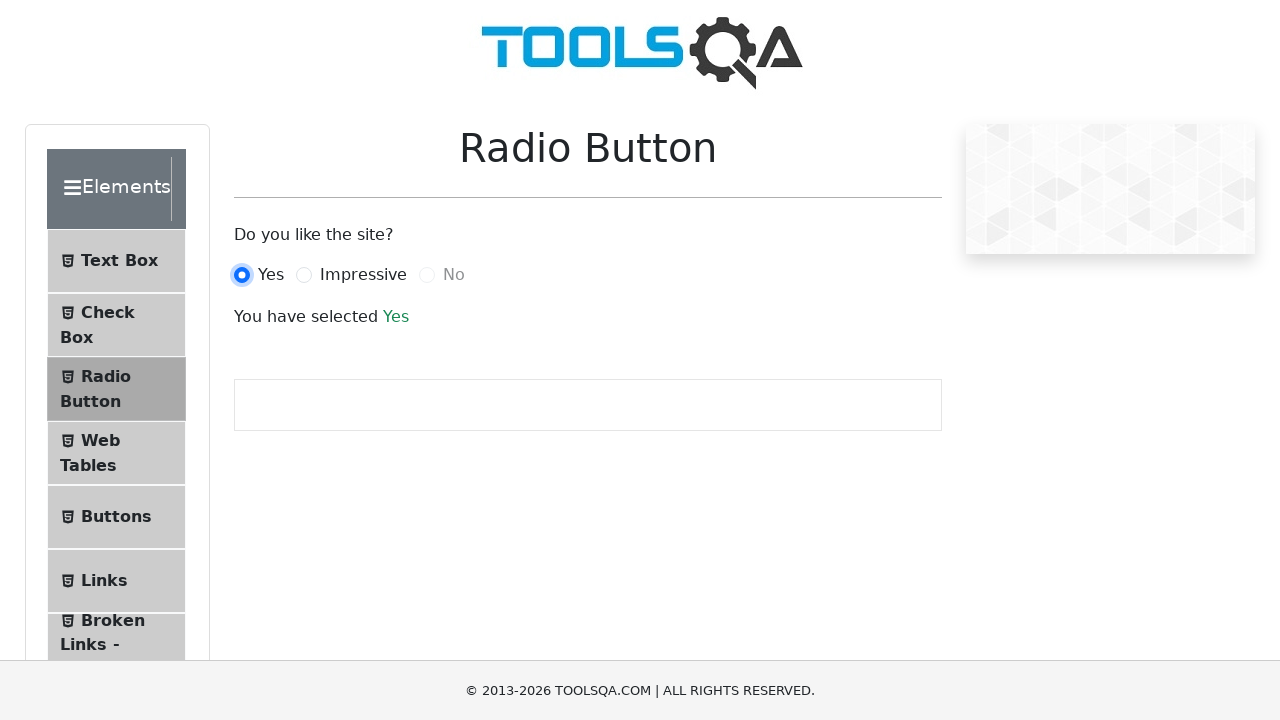